Tests text box form submission by filling name, email, and address fields then verifying the submitted data

Starting URL: https://demoqa.com/text-box

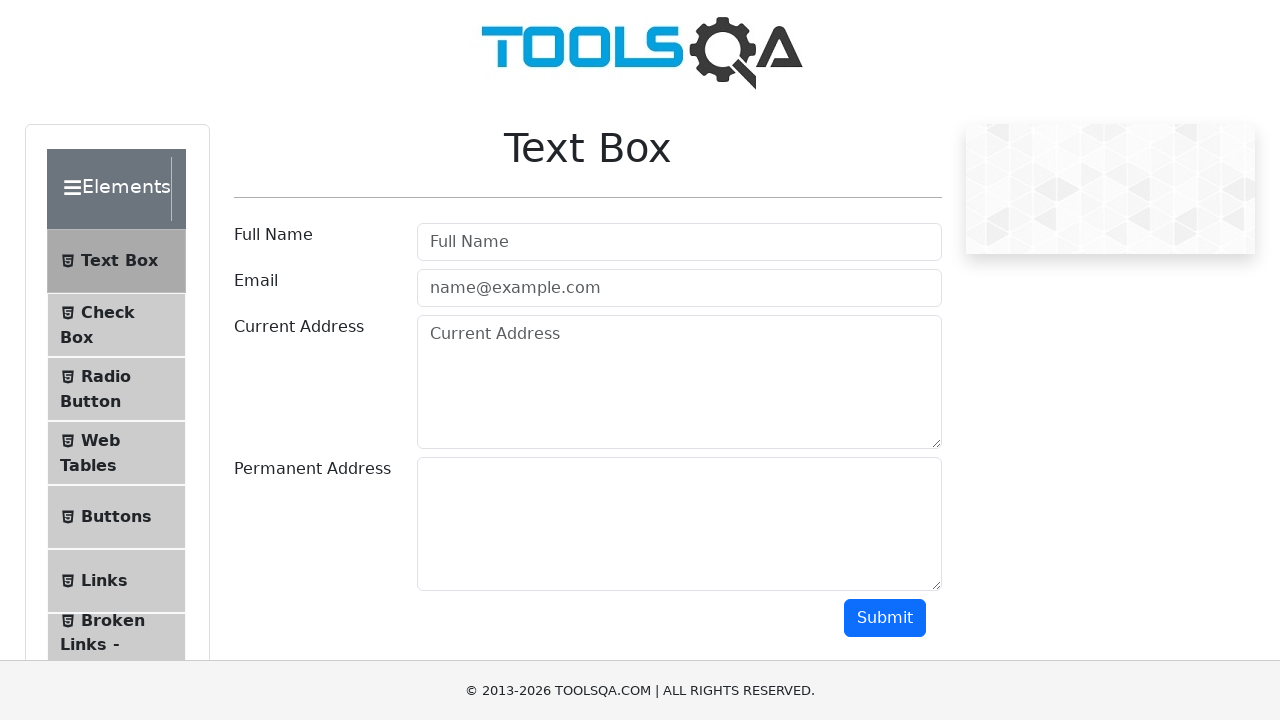

Filled userName field with 'Nat Nev' on input#userName
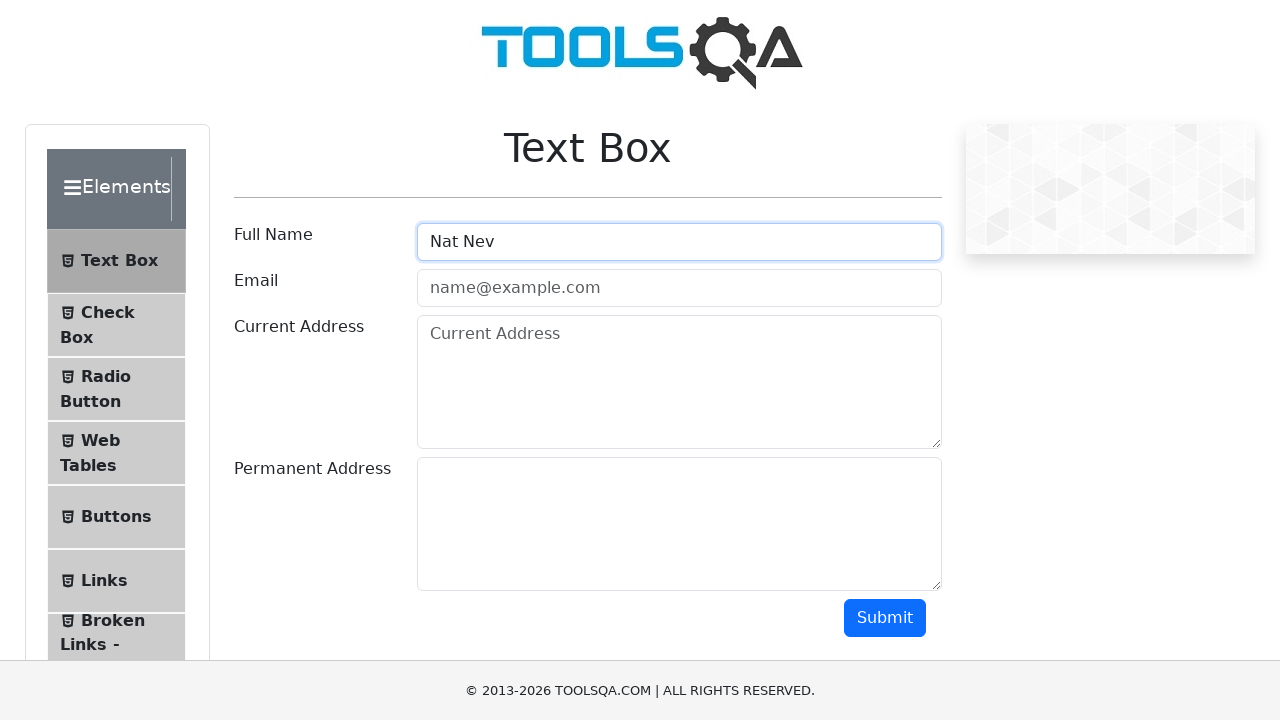

Filled userEmail field with 'natnev@gmail.com' on input#userEmail
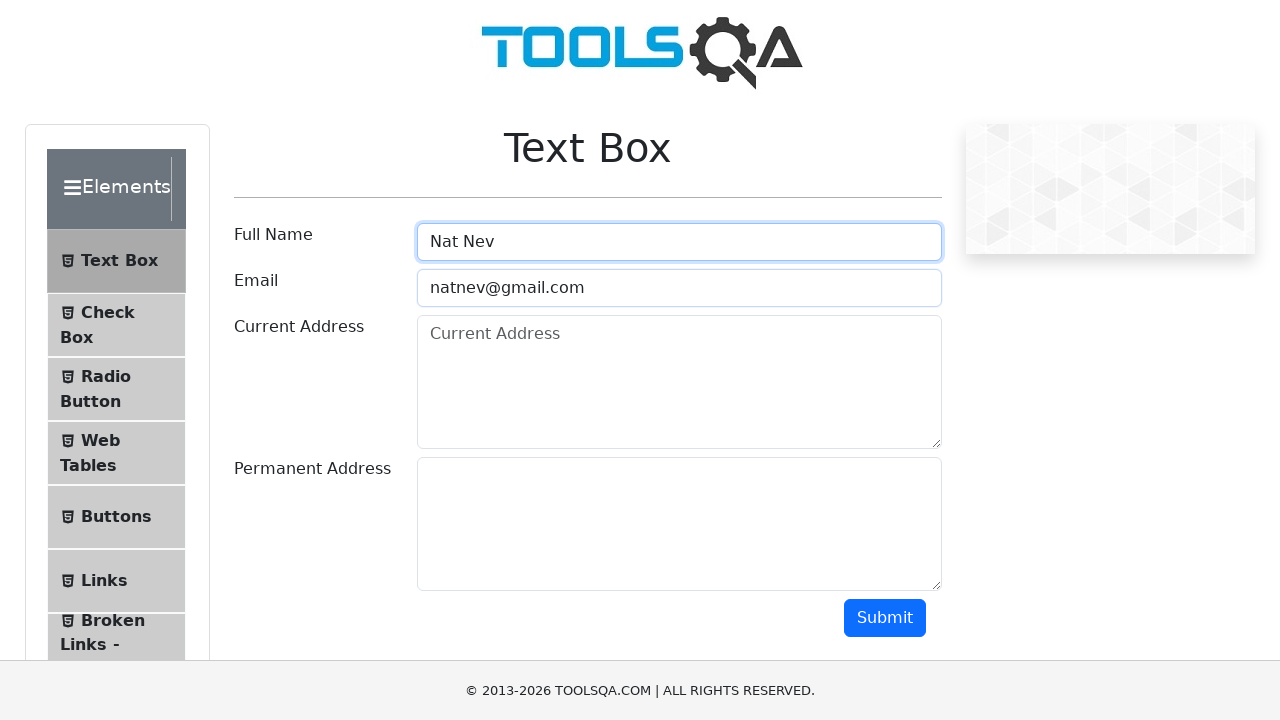

Filled currentAddress field with '555 West Ave, Chicago, IL, 60089' on textarea#currentAddress
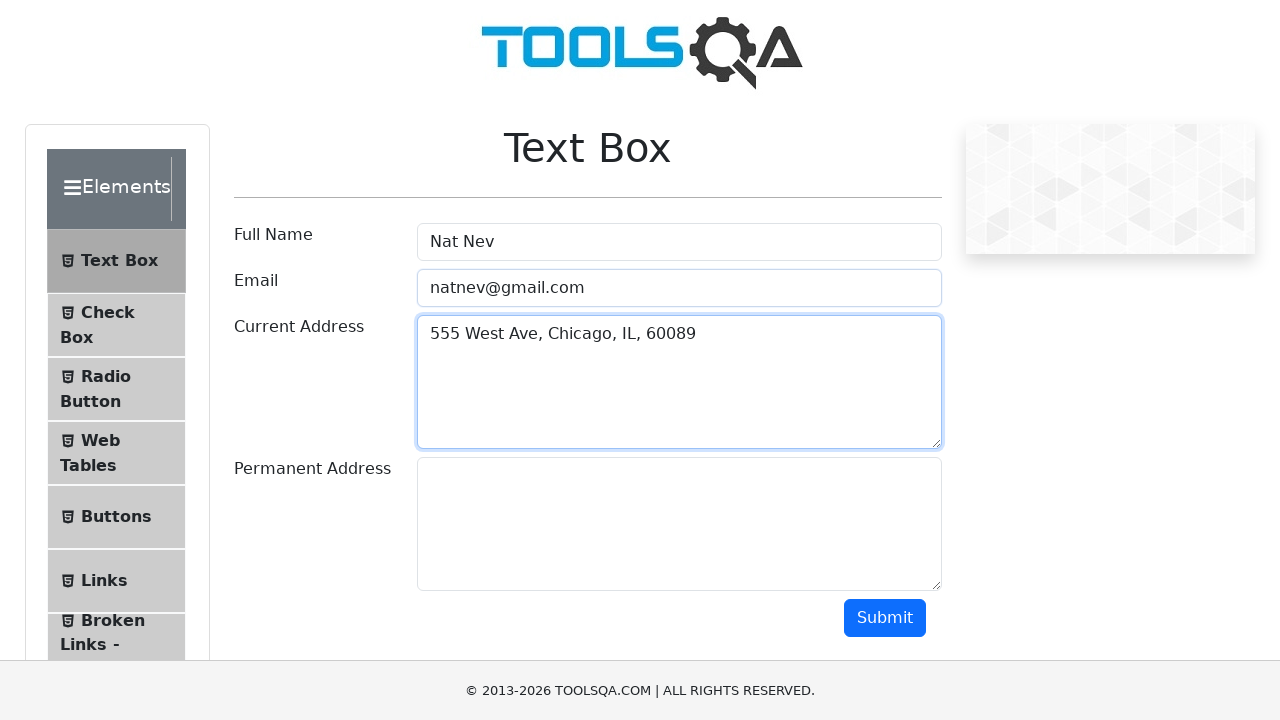

Filled permanentAddress field with '555 West Ave, Chicago, IL, 60089' on textarea#permanentAddress
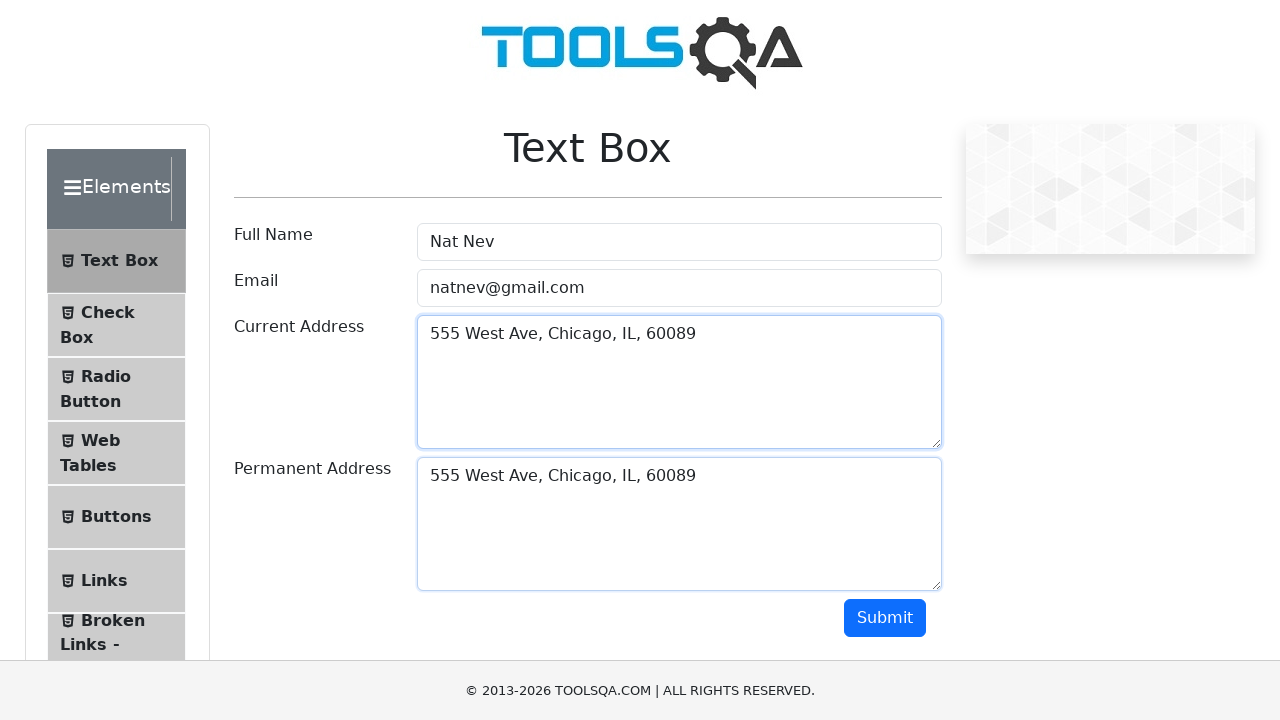

Pressed ArrowDown on submit button to scroll on button#submit
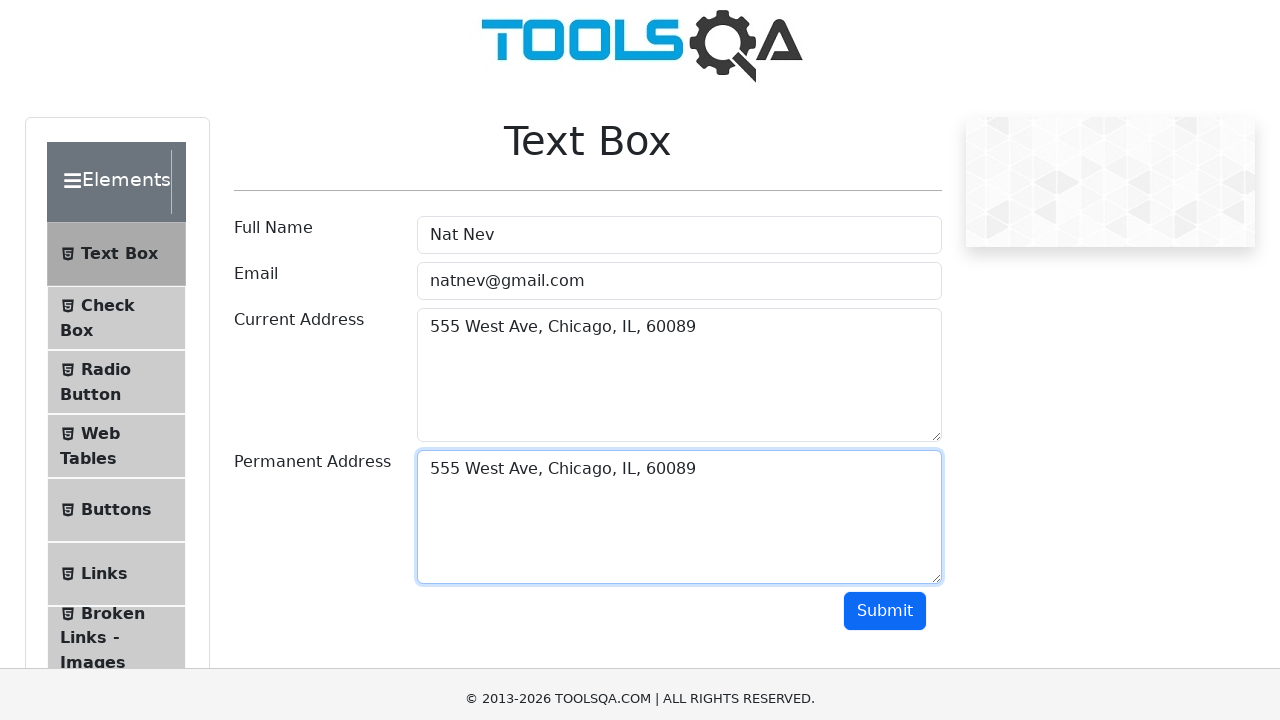

Pressed ArrowDown on submit button to scroll further on button#submit
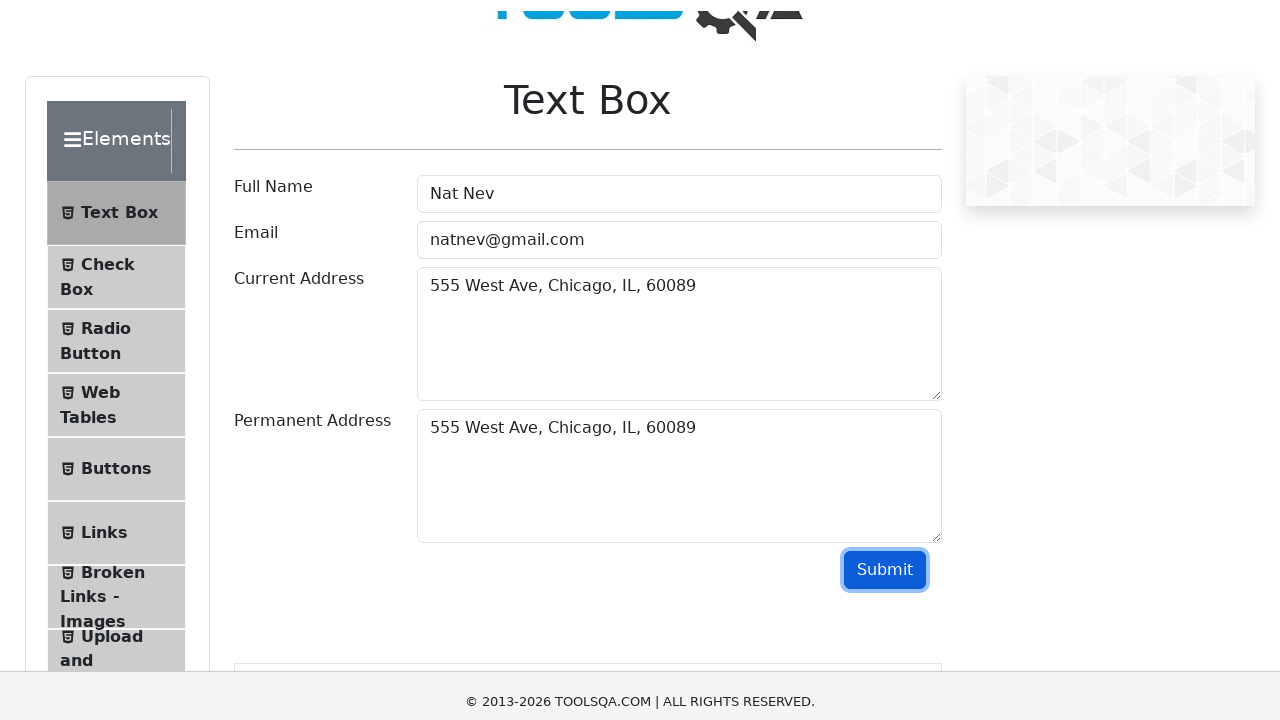

Clicked submit button to submit form at (885, 538) on button#submit
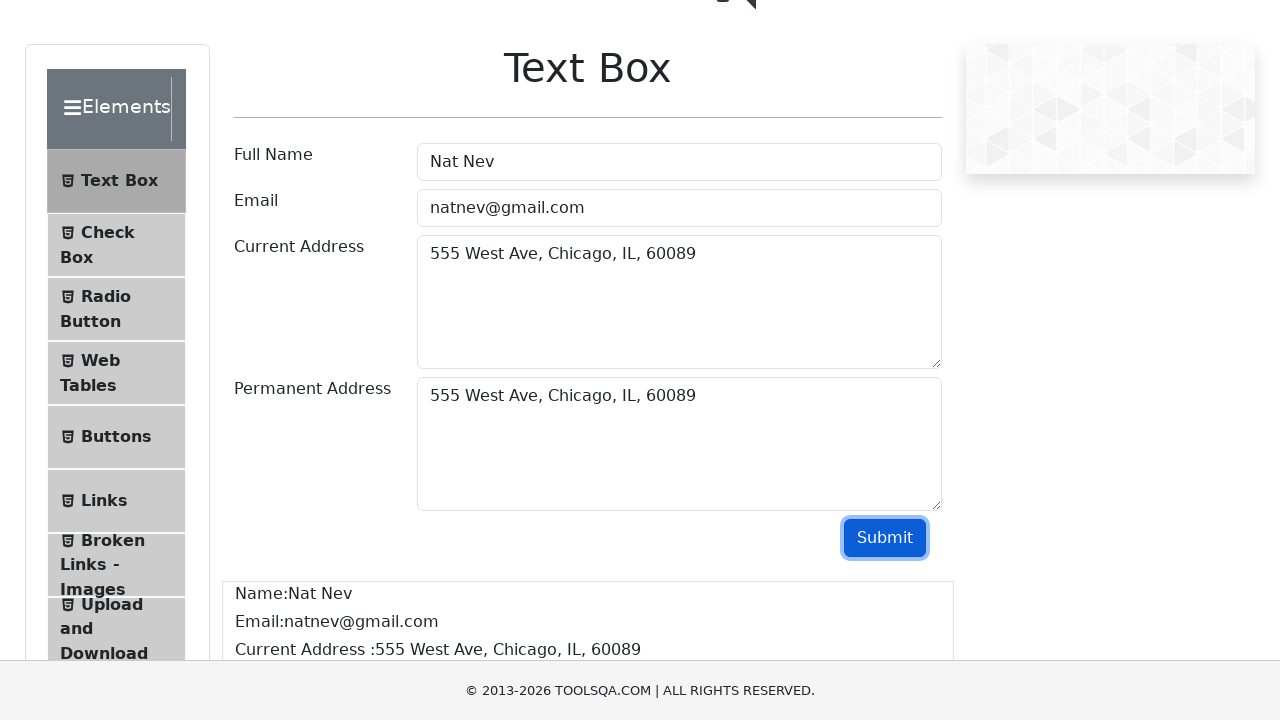

Form submitted successfully and result name field appeared
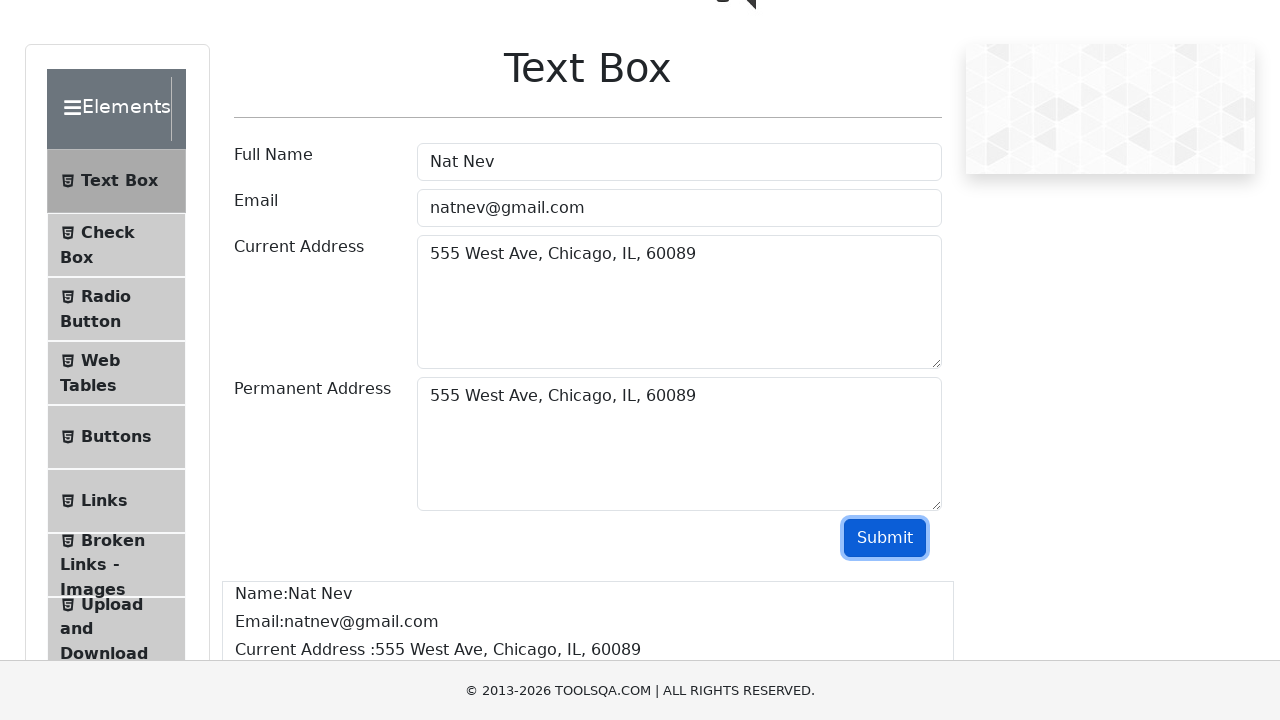

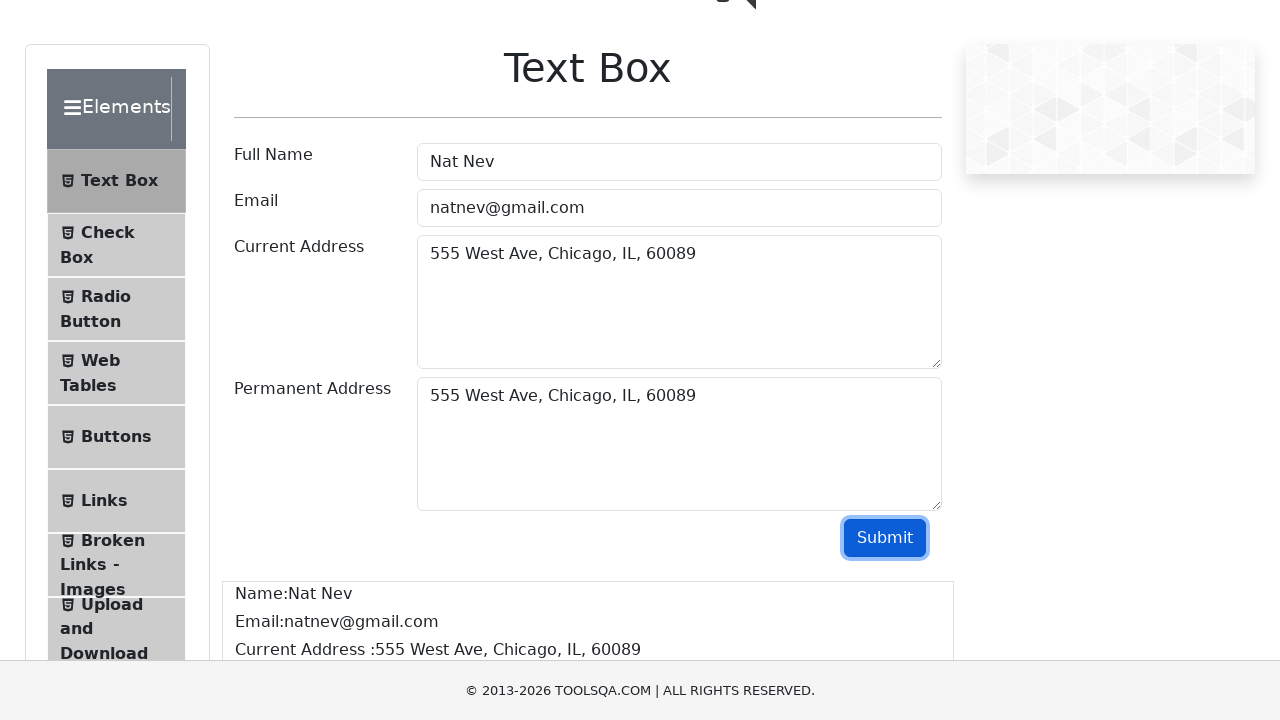